Tests JavaScript alert handling by clicking buttons that trigger JS Alert, JS Confirm (accept and dismiss), and JS Prompt dialogs, interacting with each alert appropriately.

Starting URL: https://the-internet.herokuapp.com/javascript_alerts

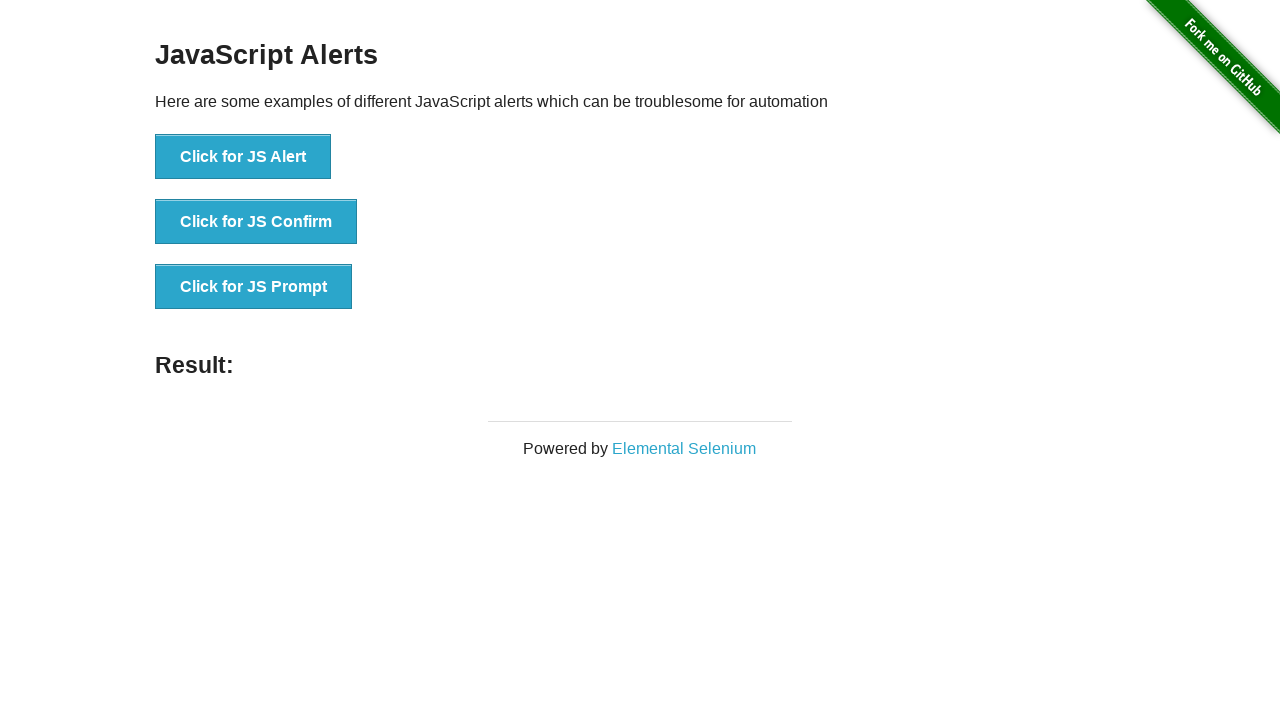

Set up dialog handler to accept JS Alert
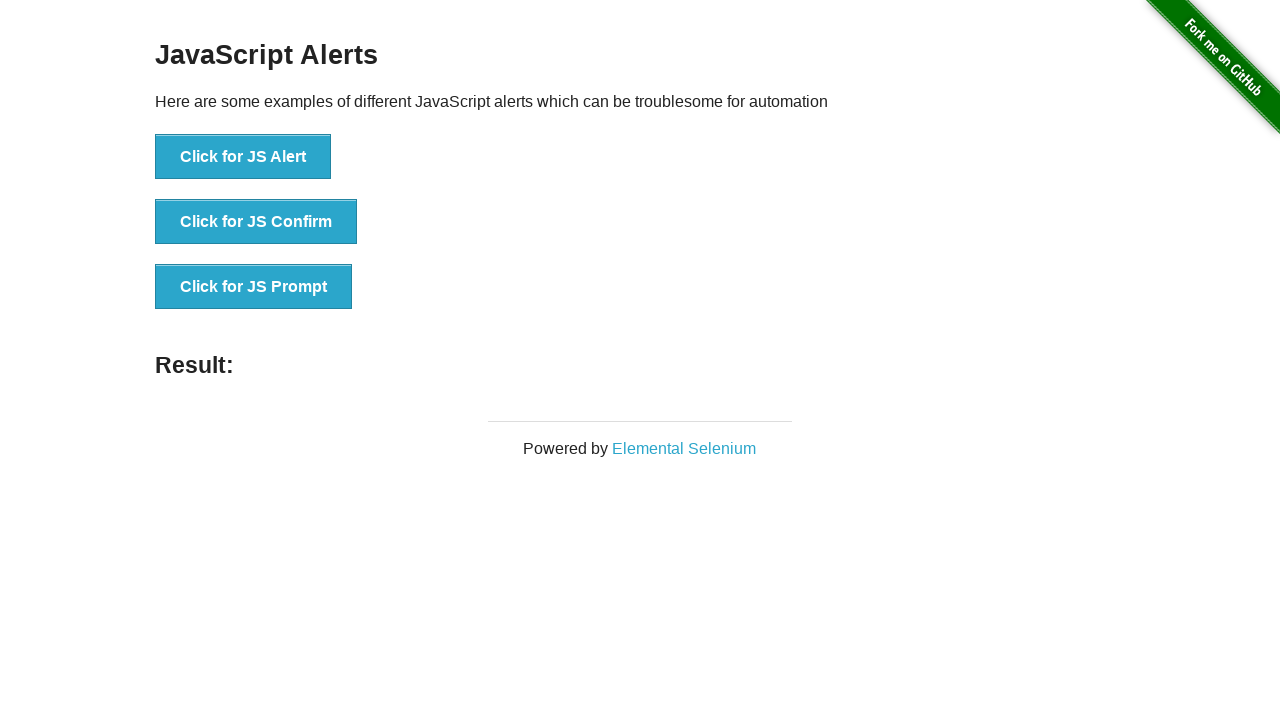

Clicked button to trigger JS Alert at (243, 157) on xpath=//button[contains(text(),'Click for JS Alert')]
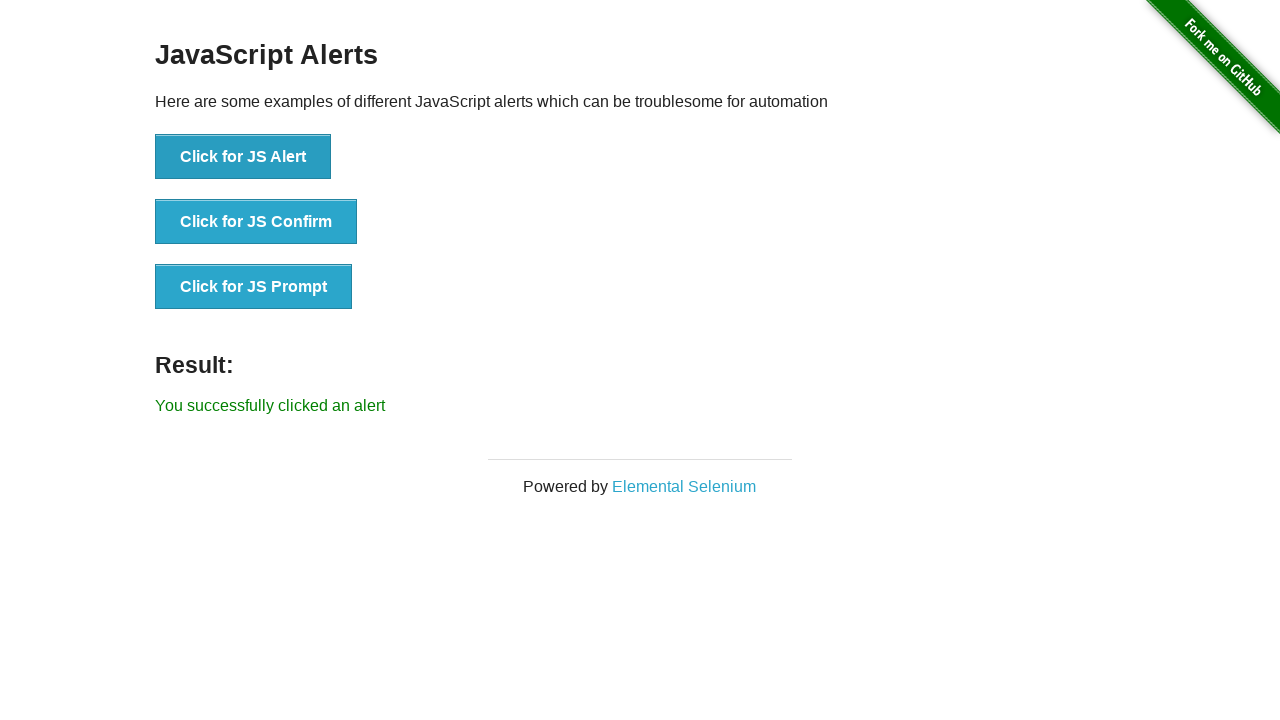

Set up dialog handler to accept JS Confirm
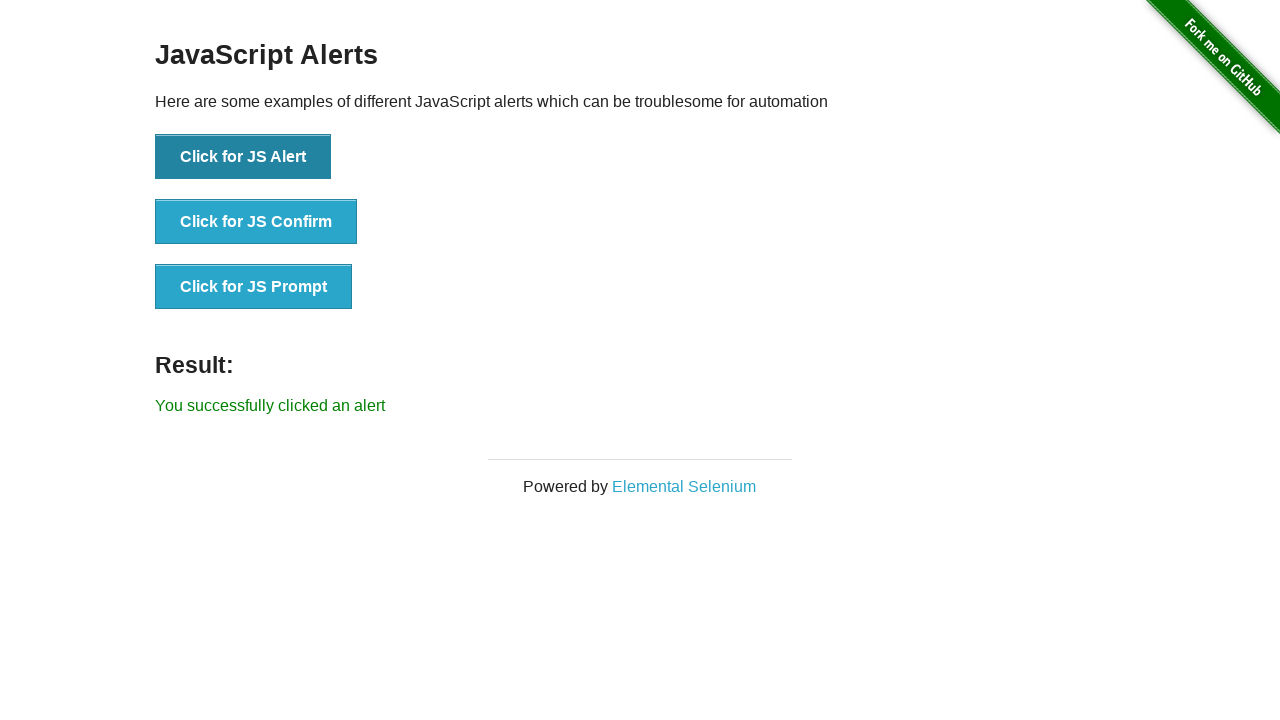

Clicked button to trigger JS Confirm and accepted it at (256, 222) on xpath=//button[contains(text(),'Click for JS Confirm')]
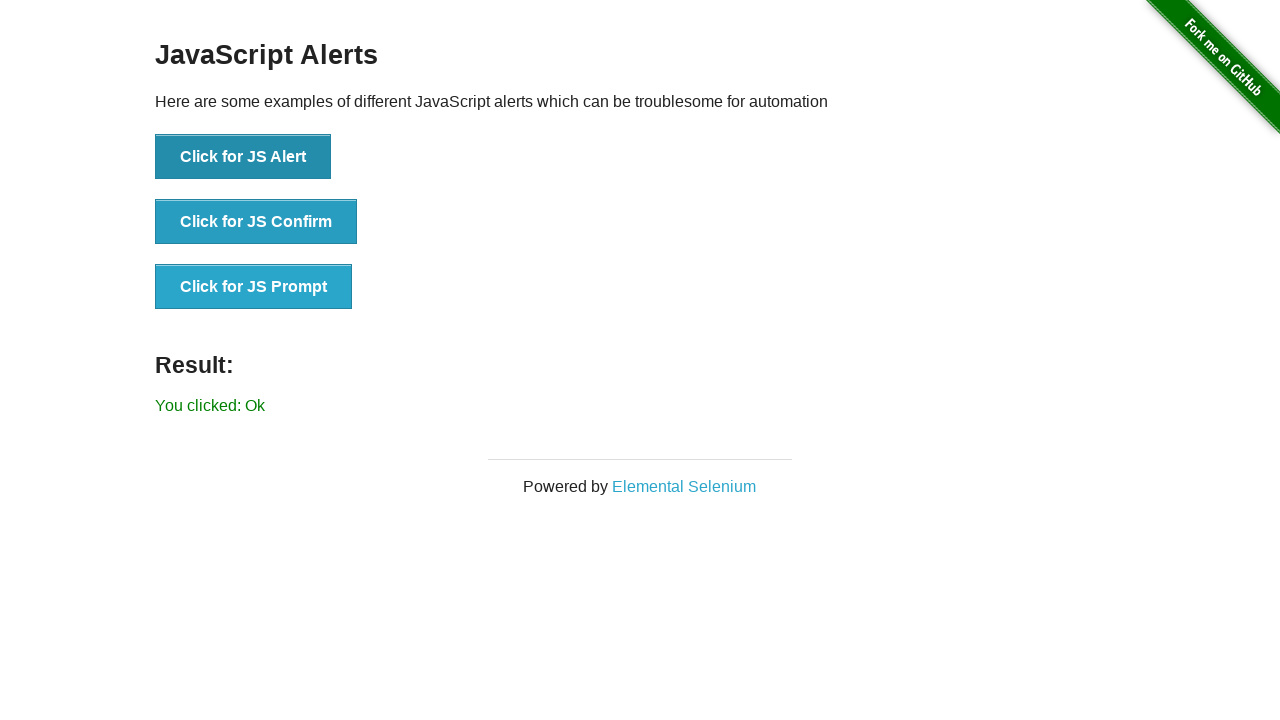

Set up dialog handler to dismiss JS Confirm
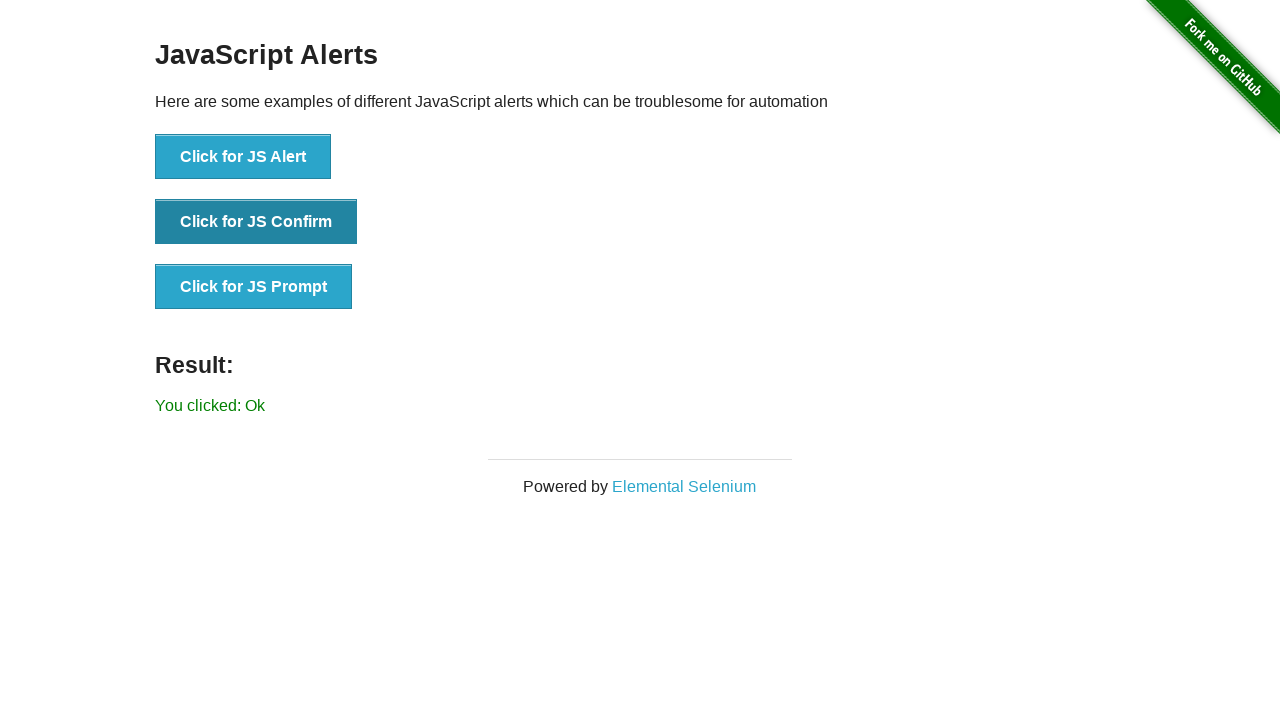

Clicked button to trigger JS Confirm and dismissed it at (256, 222) on xpath=//button[contains(text(),'Click for JS Confirm')]
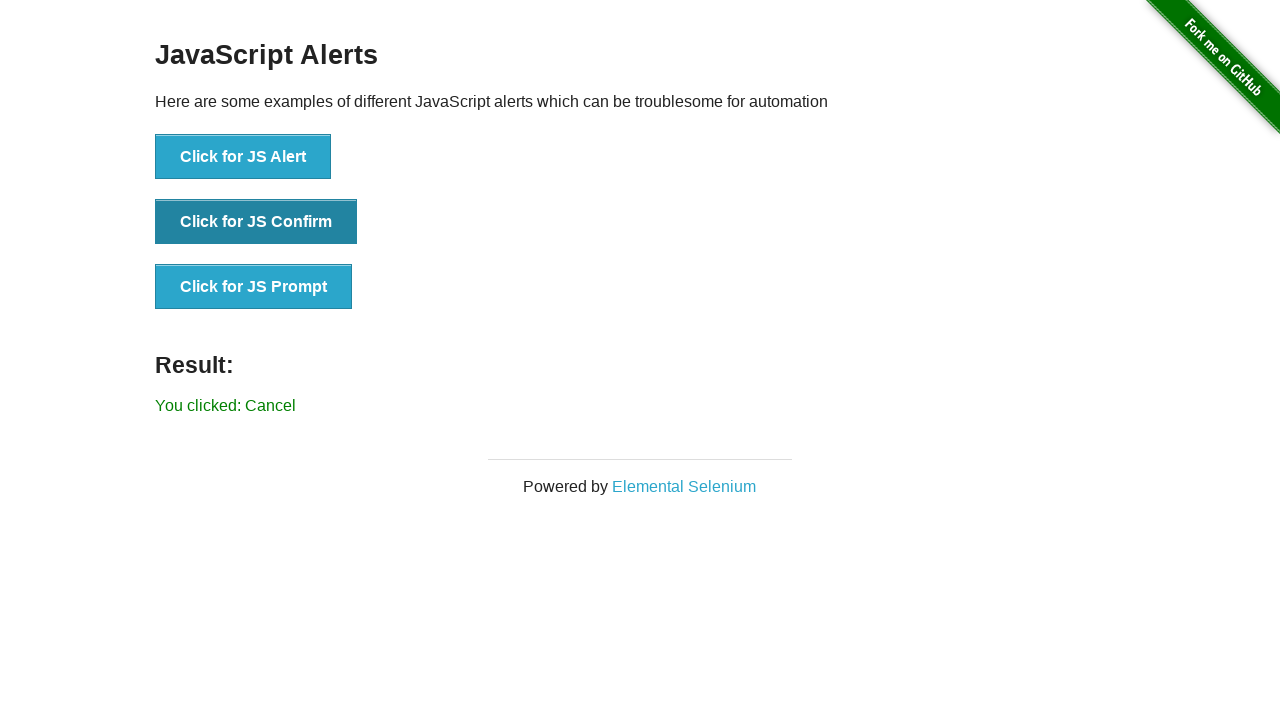

Set up dialog handler to accept JS Prompt with text 'test'
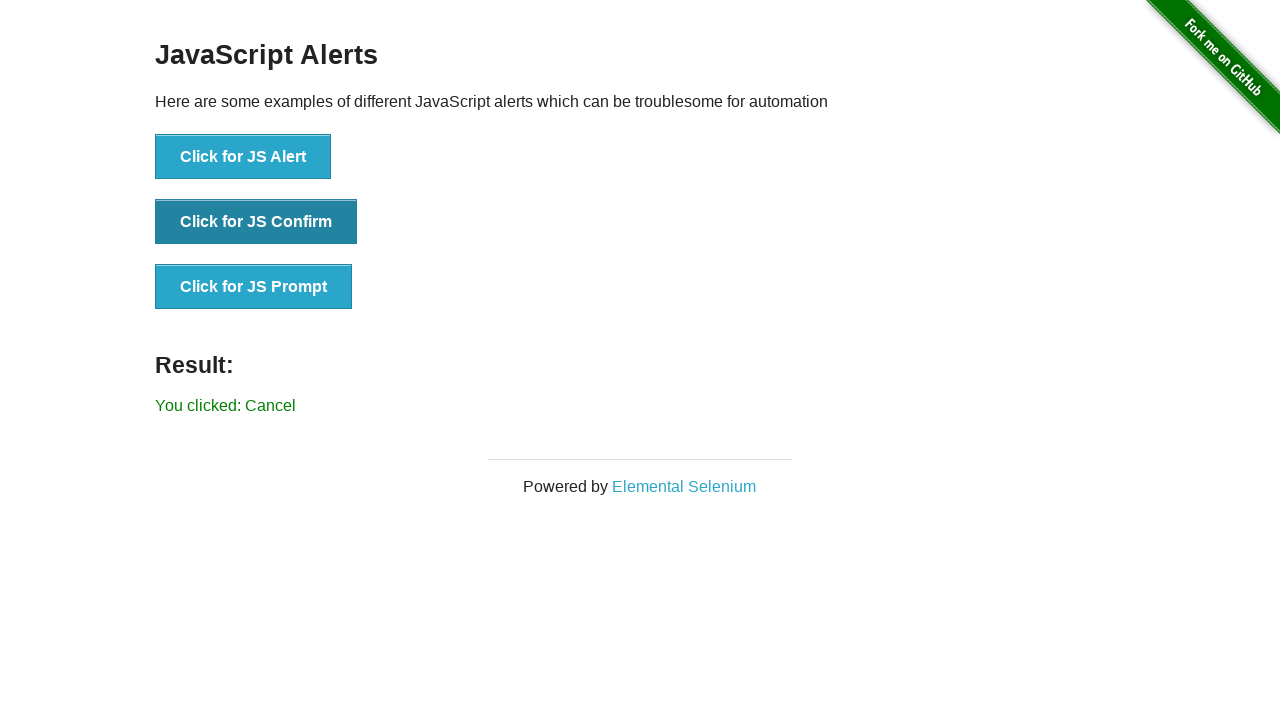

Clicked button to trigger JS Prompt and entered text at (254, 287) on xpath=//button[contains(text(),'Click for JS Prompt')]
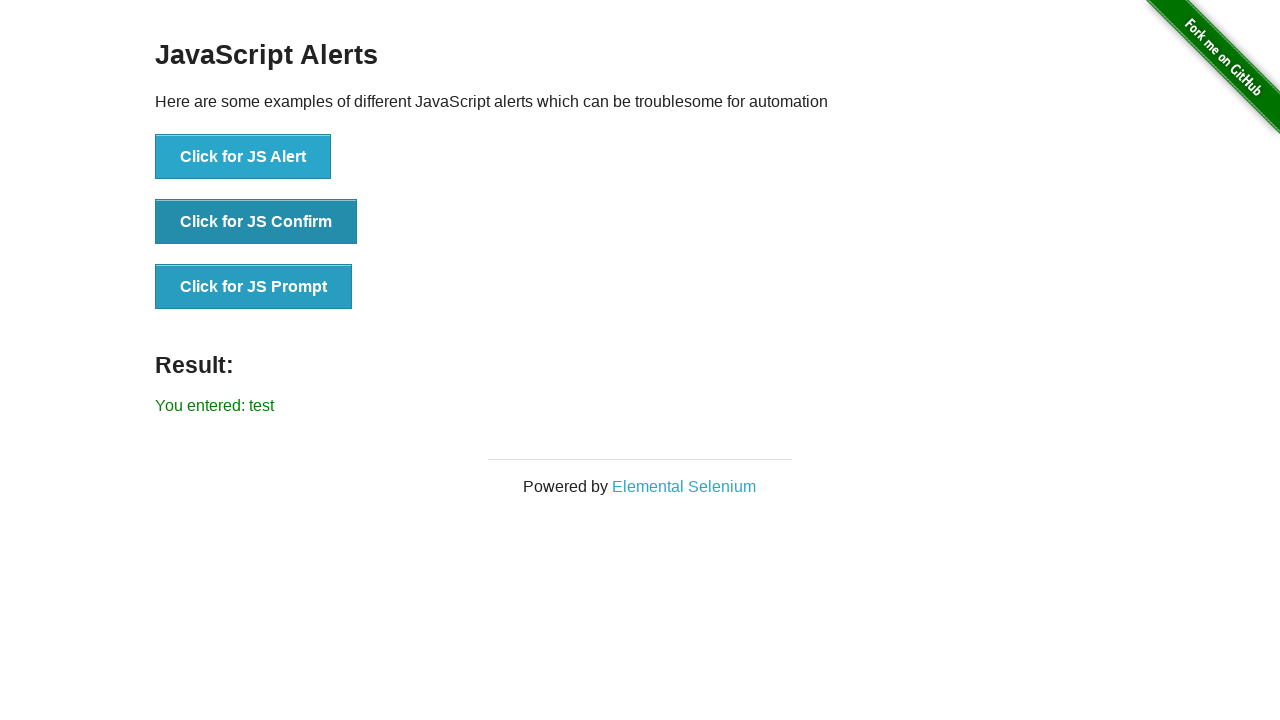

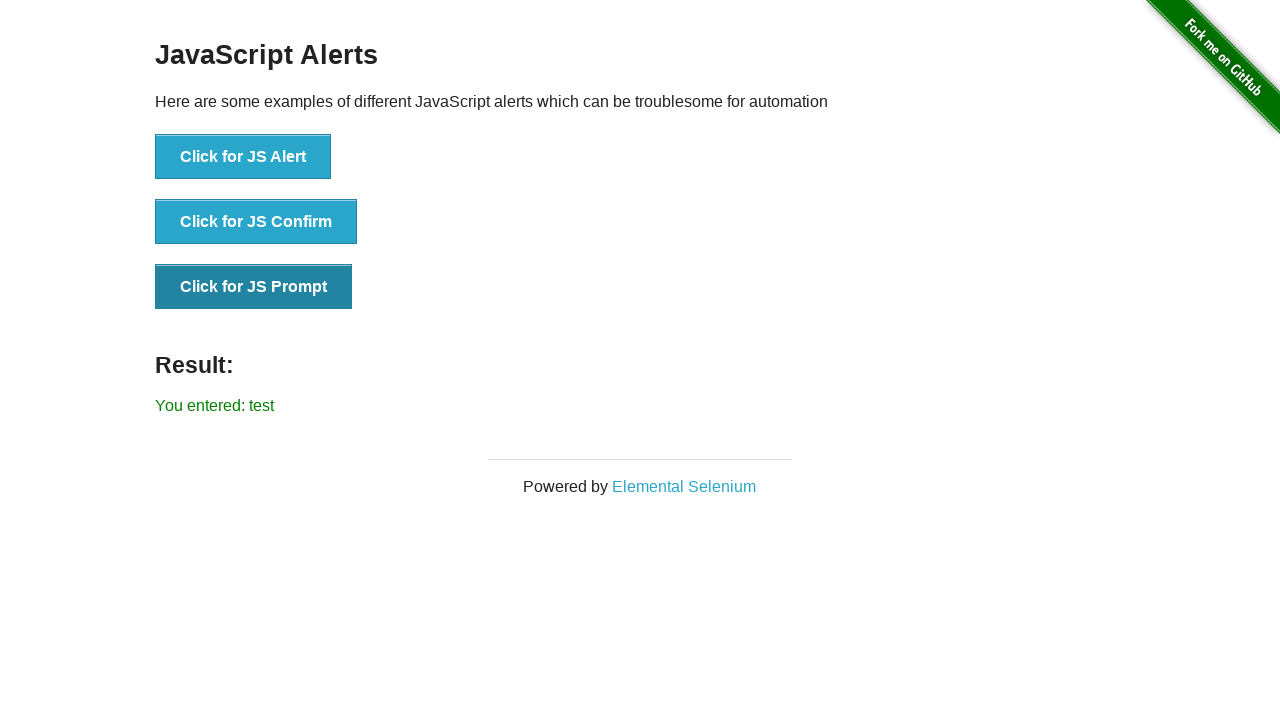